Navigates to the DNF Akaib website and waits for the page to load completely.

Starting URL: https://dnf.akaib.com/

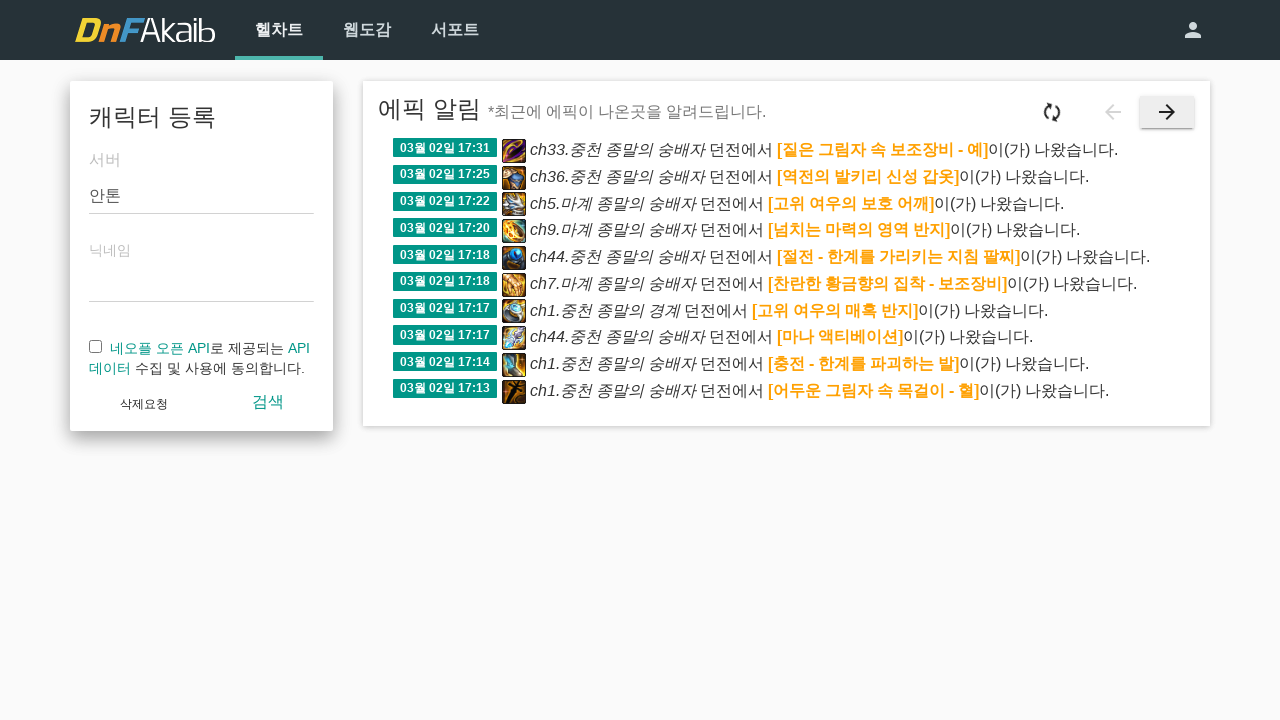

Waited for page to reach networkidle state
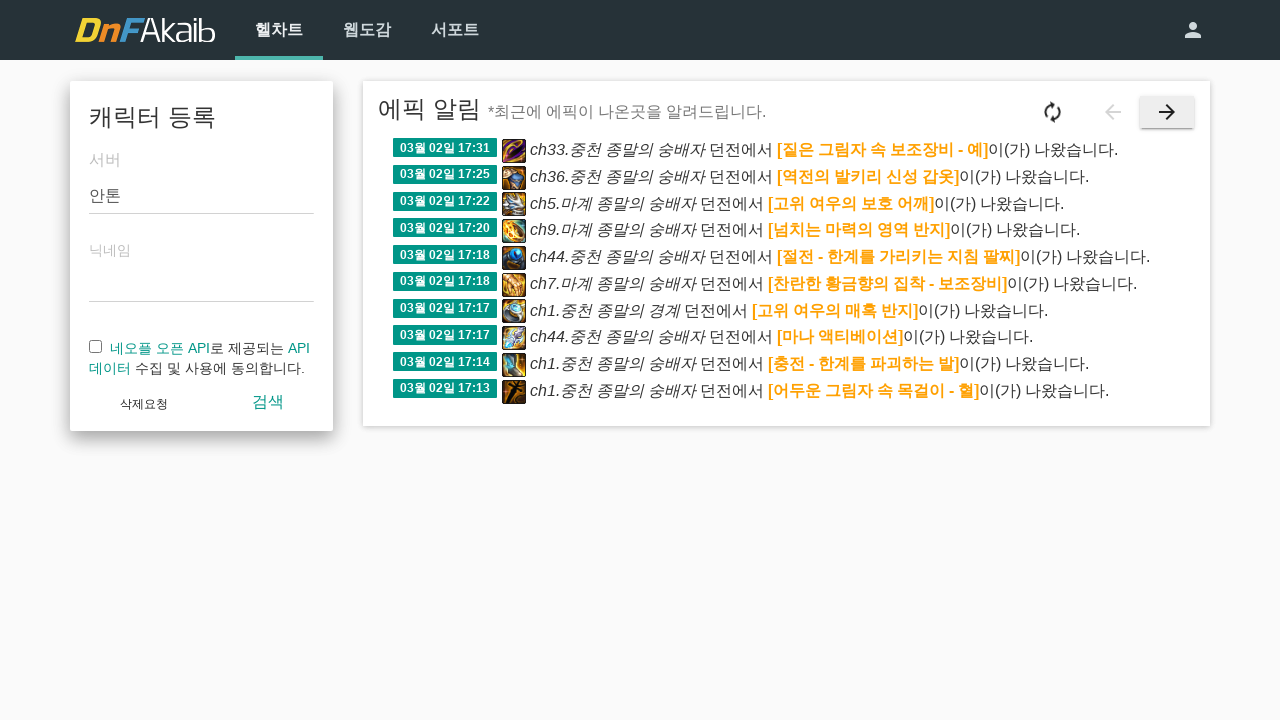

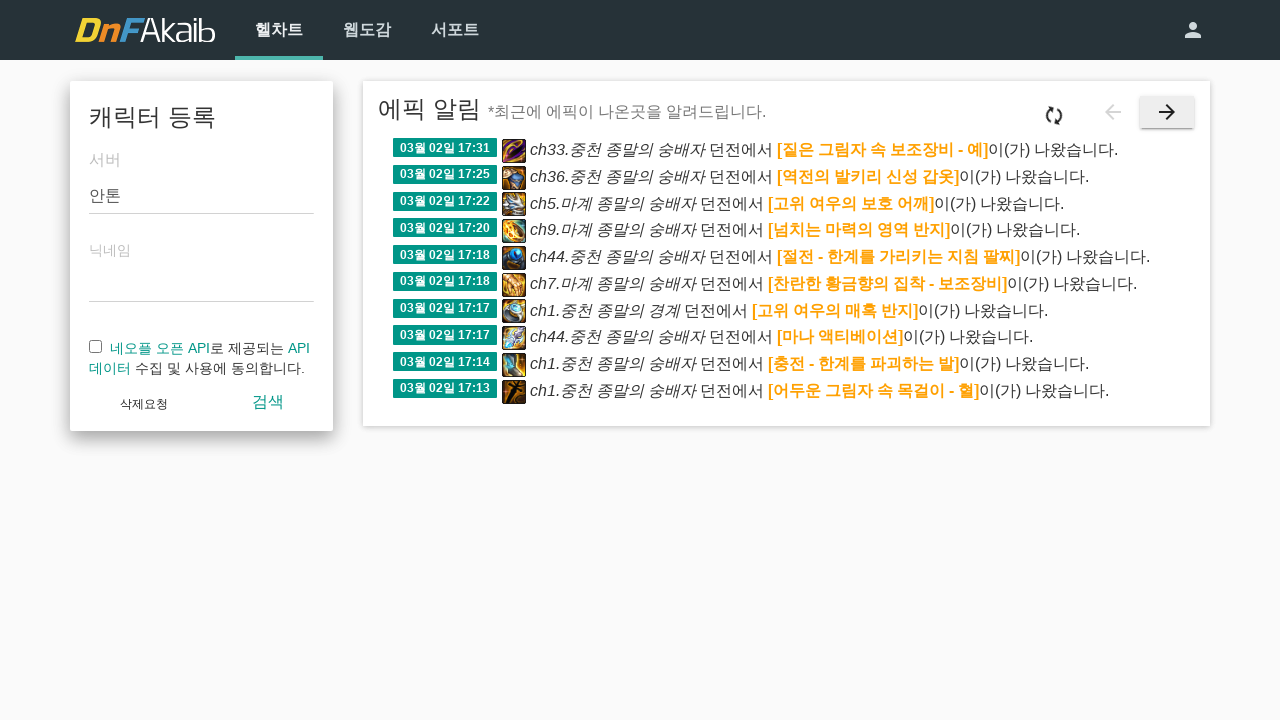